Tests various link functionalities including navigation, broken link detection, and counting links on a page

Starting URL: https://www.leafground.com/link.xhtml

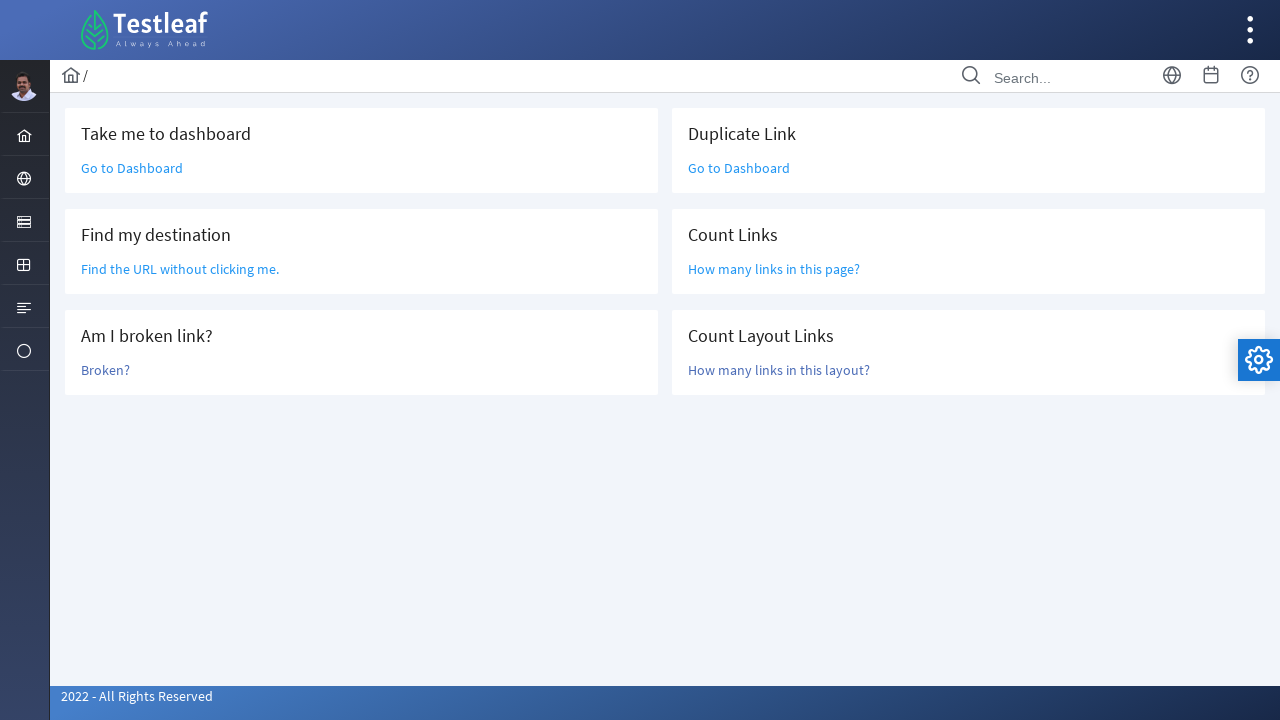

Clicked on dashboard link at (132, 168) on (//div[@class='col-12']//a)[1]
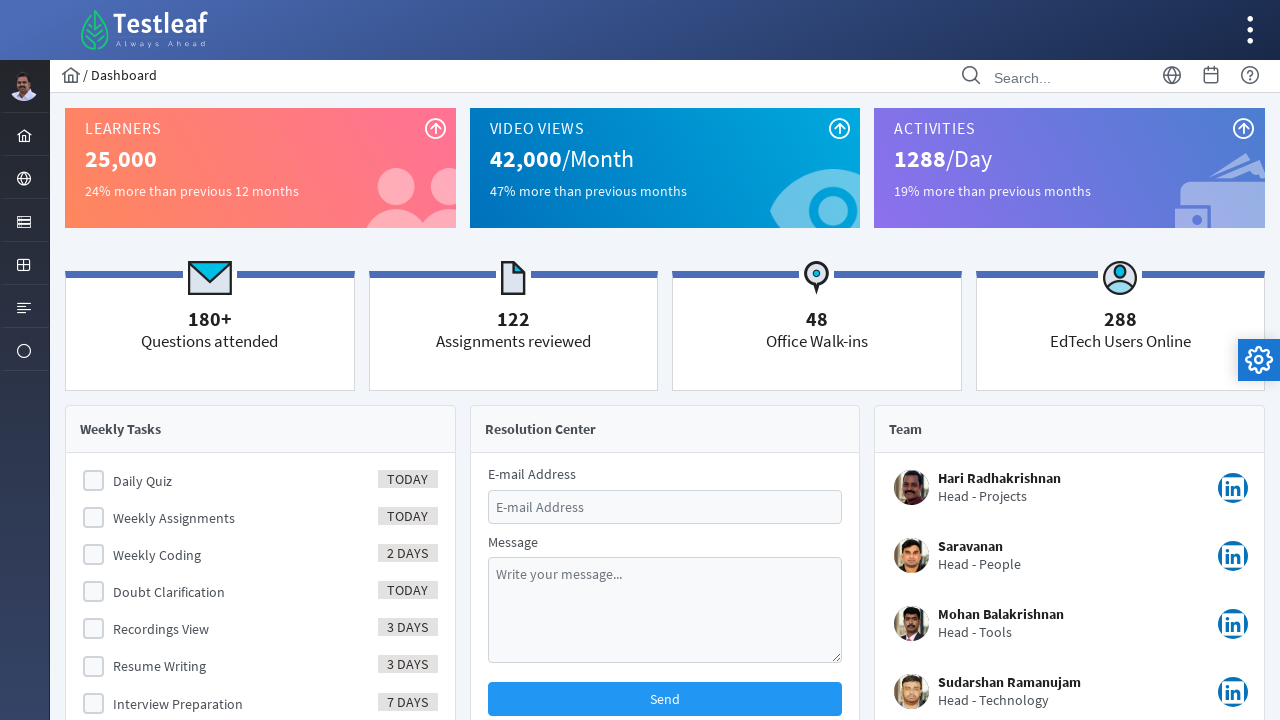

Email field became visible on dashboard page
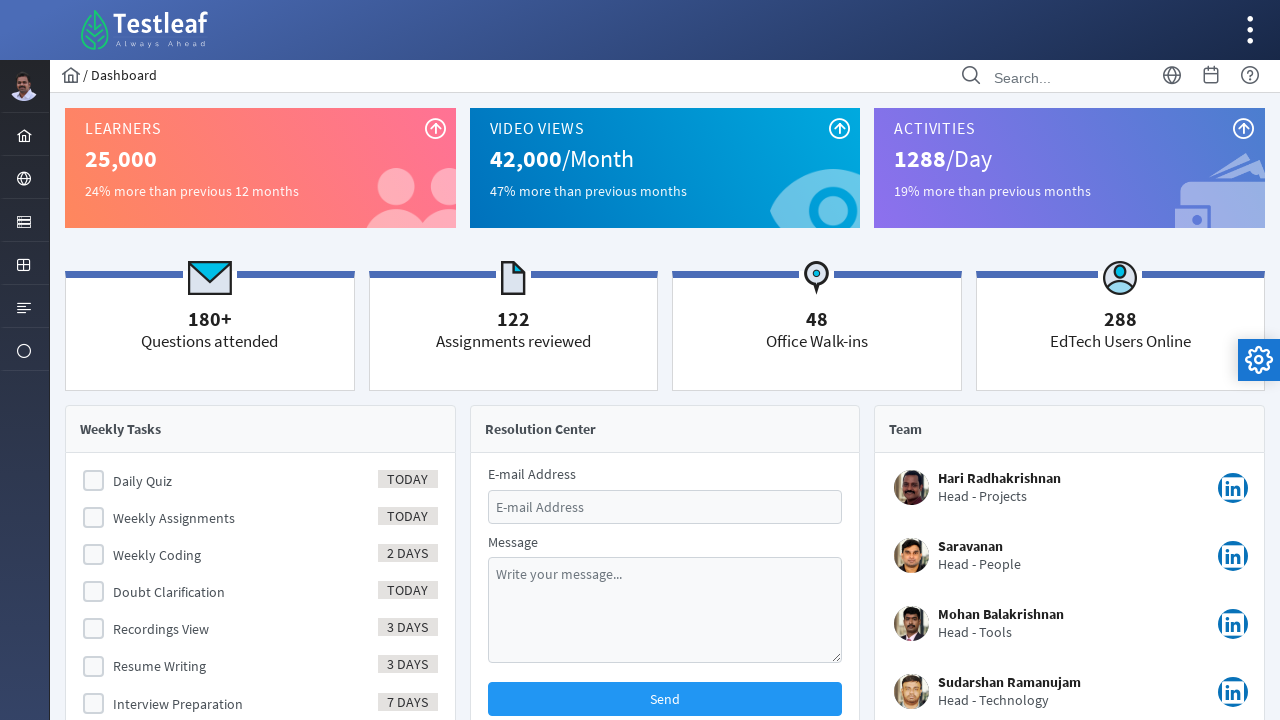

Navigated back to links page
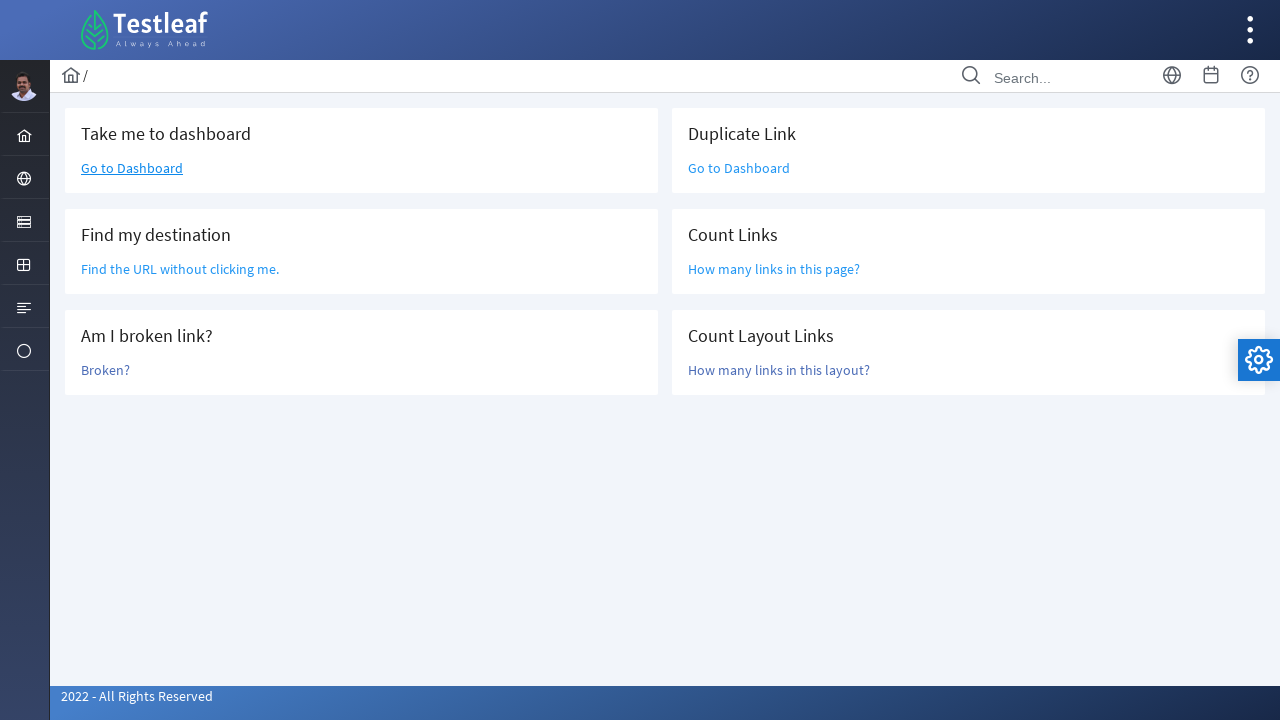

Retrieved destination link href: /grid.xhtml
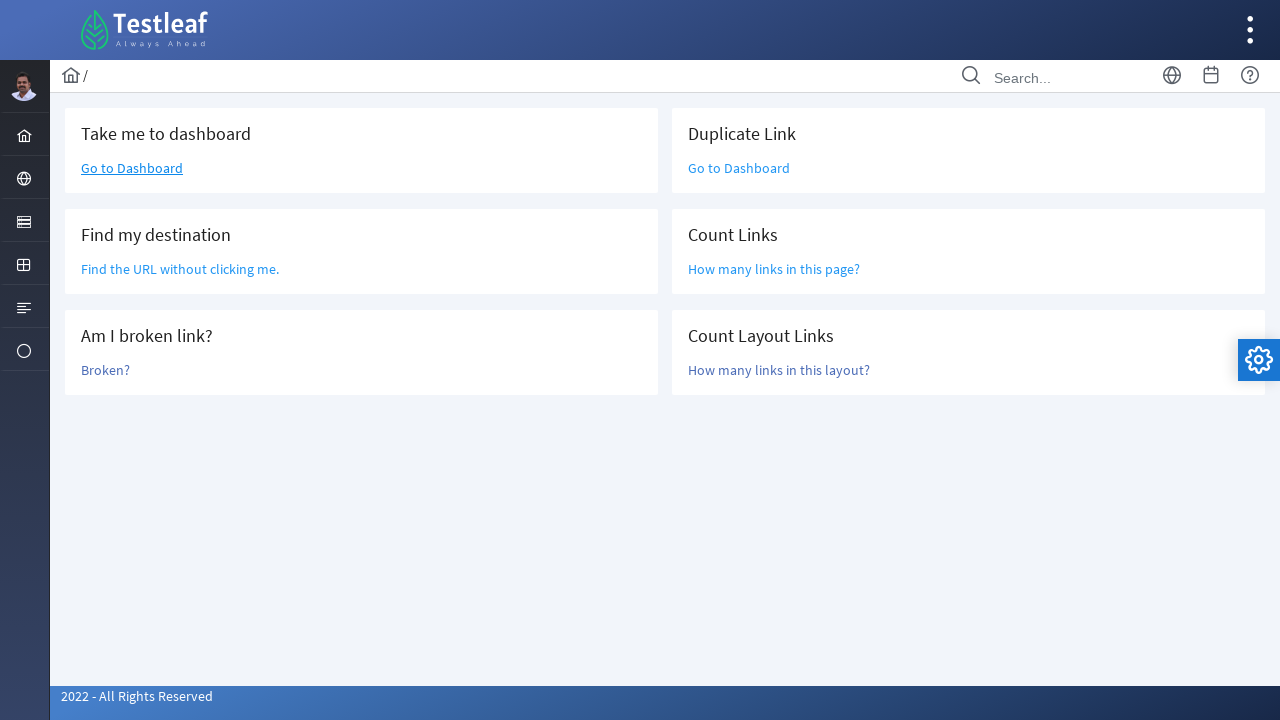

Retrieved broken link URL: lists.xhtml
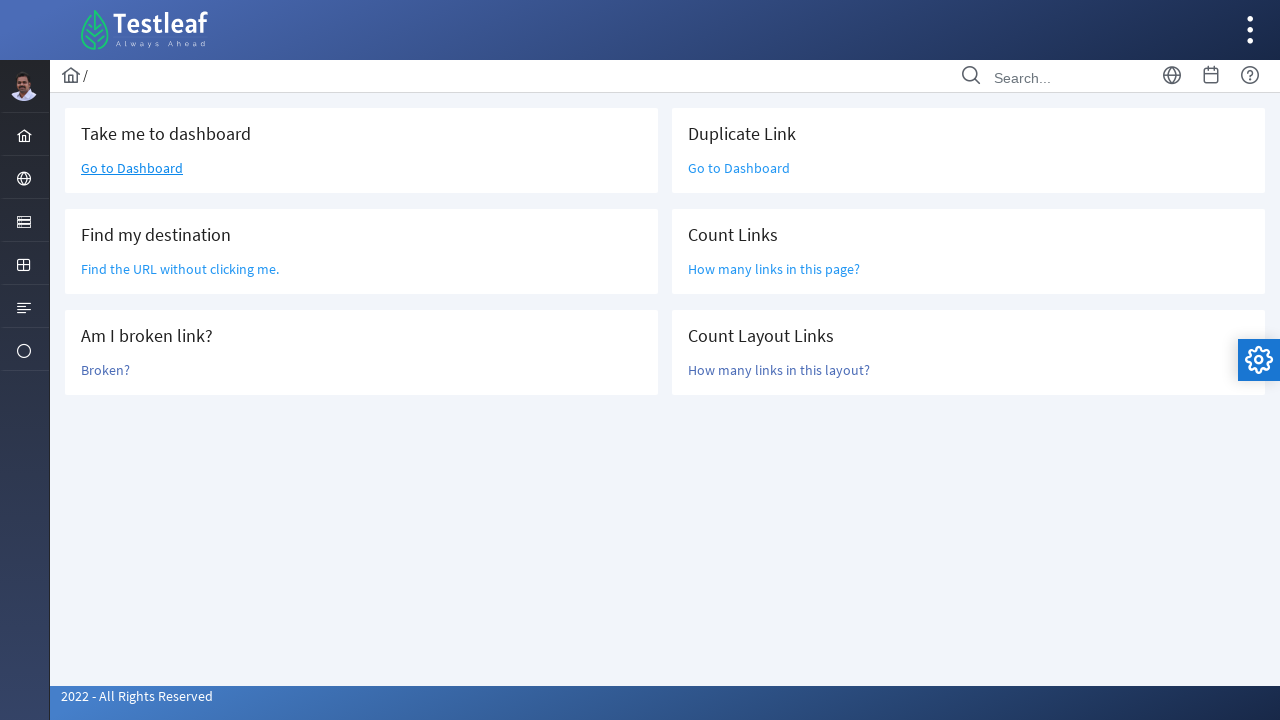

Counted total links on page: 47
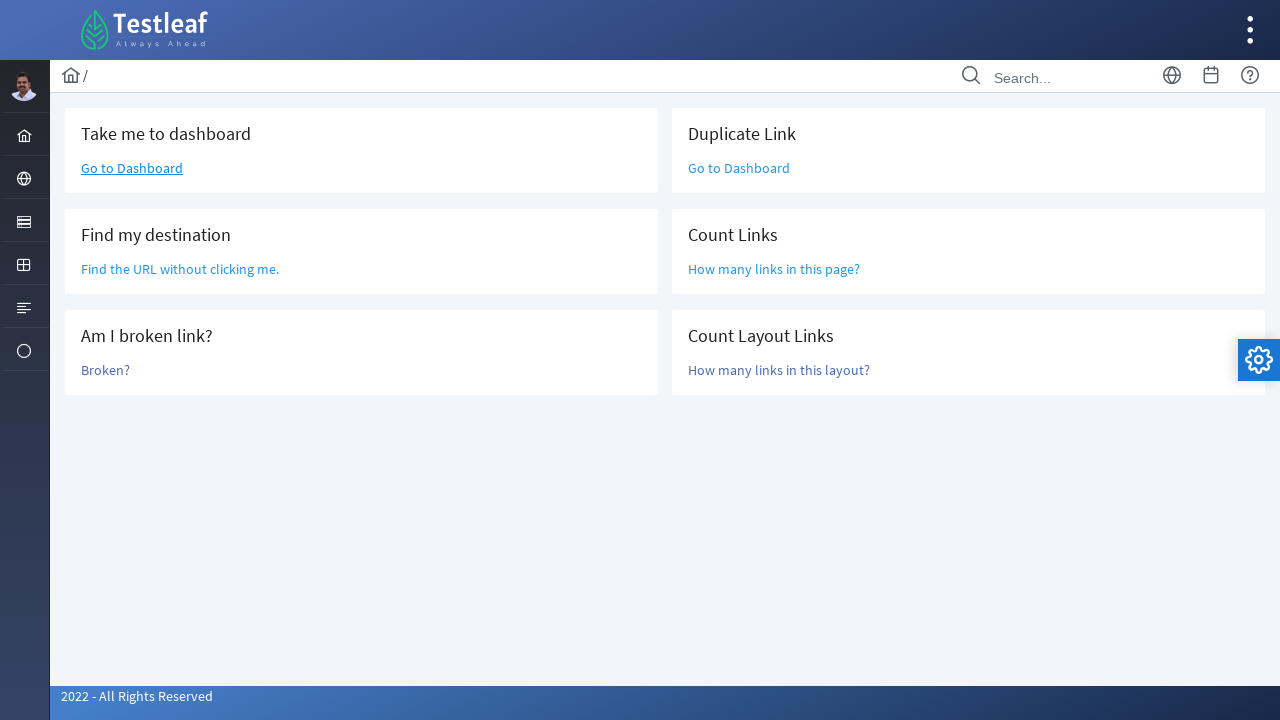

Counted links in layout section: 6
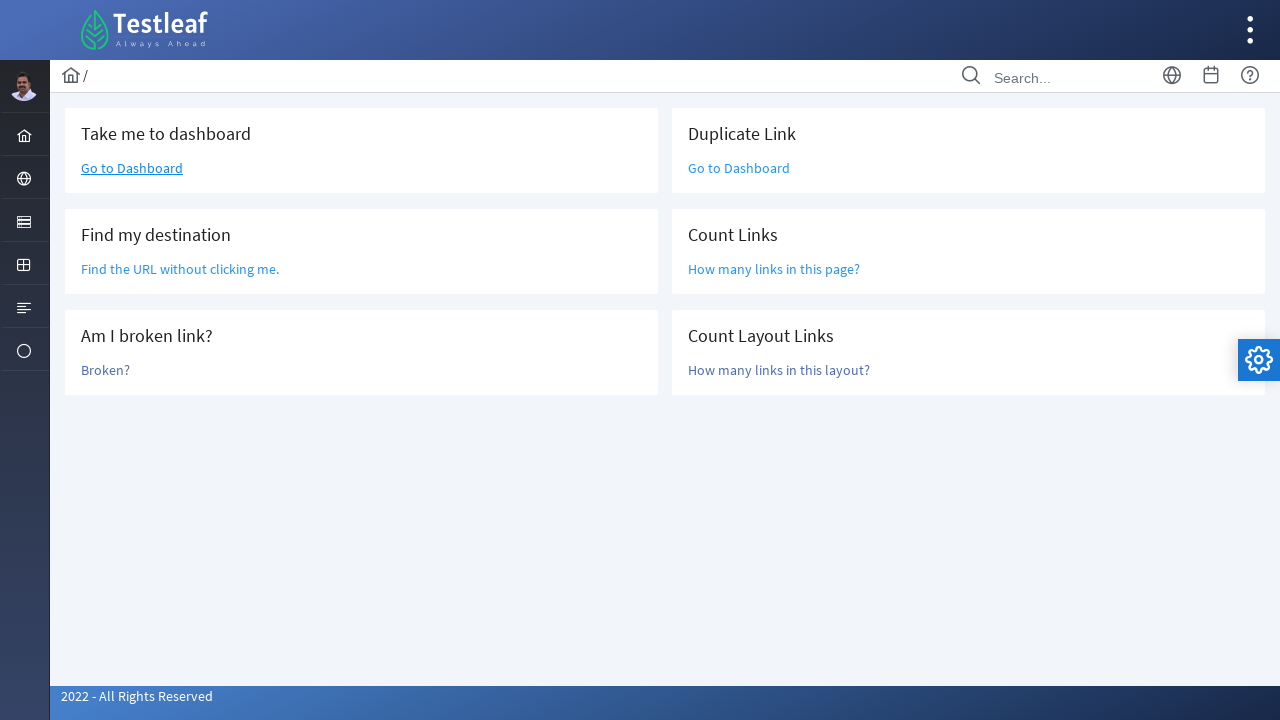

Processed link 1/6 for duplicates
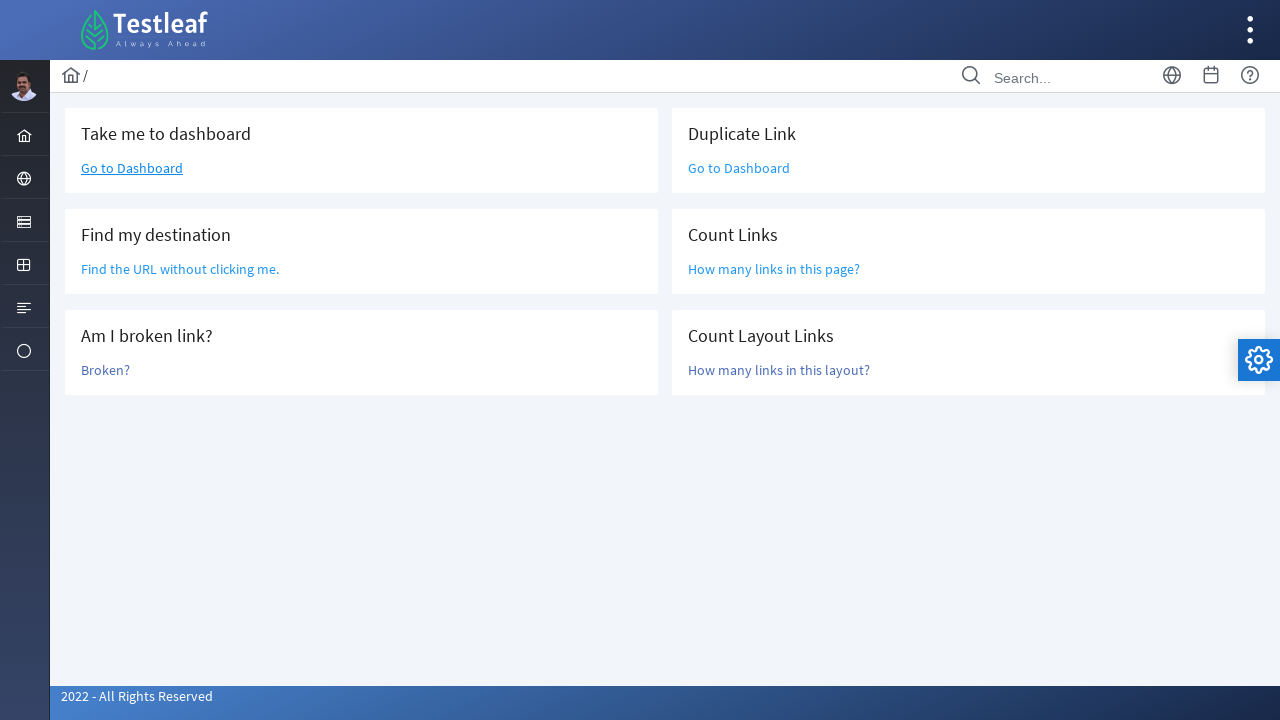

Processed link 2/6 for duplicates
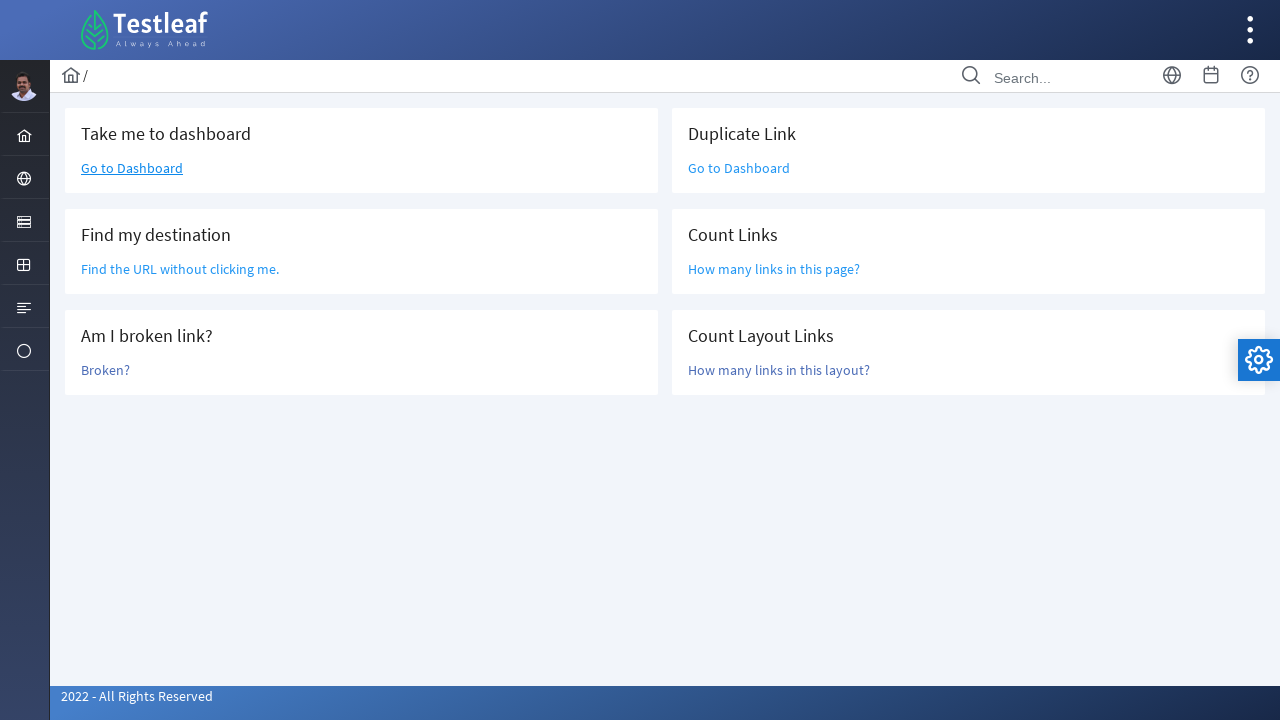

Processed link 3/6 for duplicates
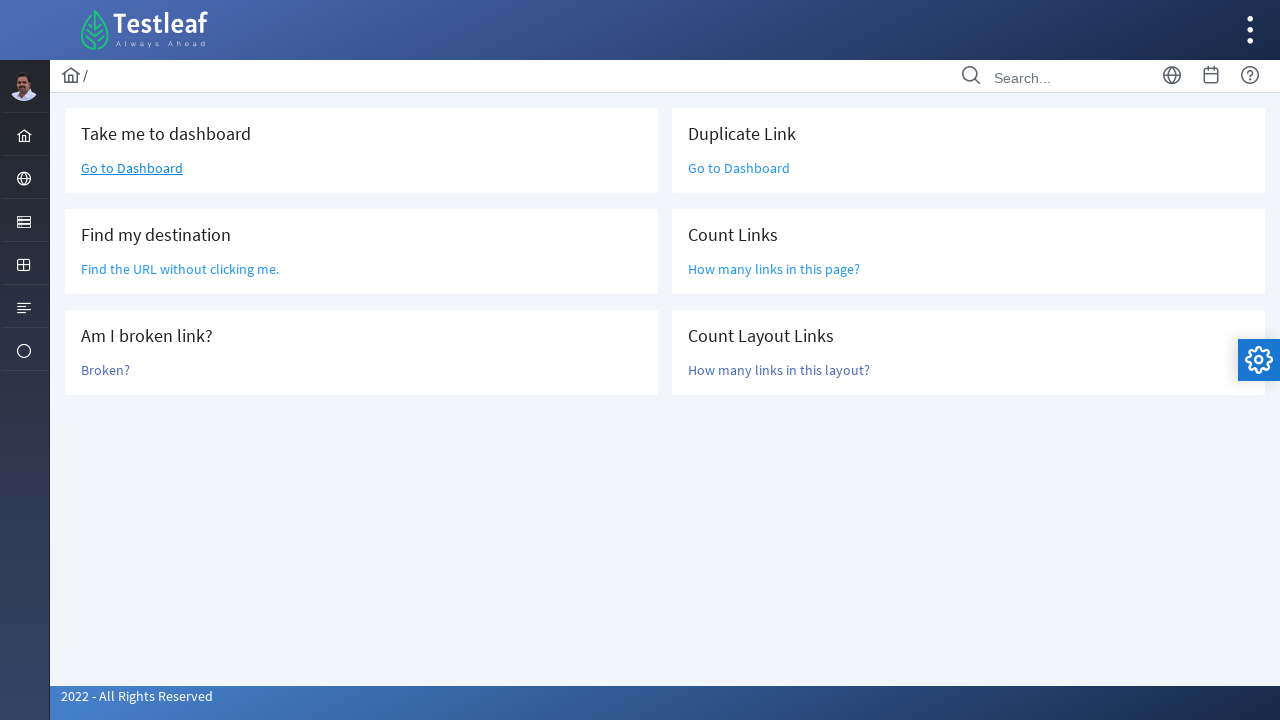

Processed link 4/6 for duplicates
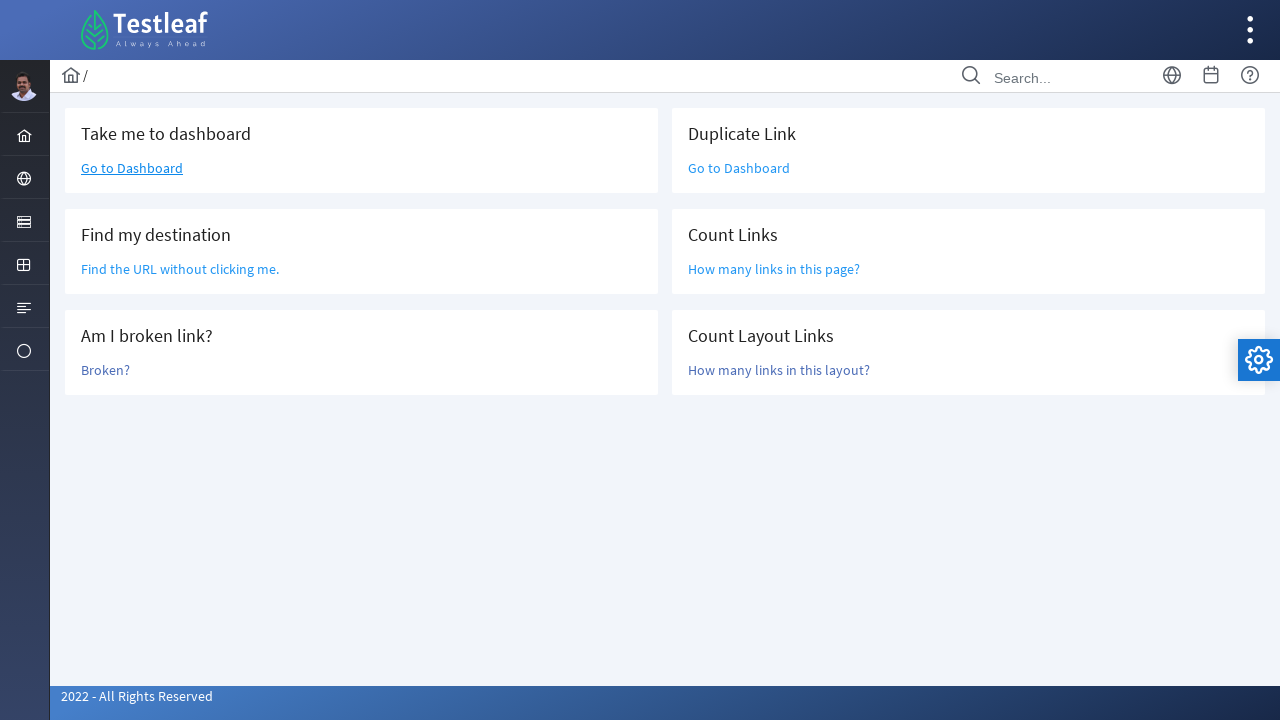

Processed link 5/6 for duplicates
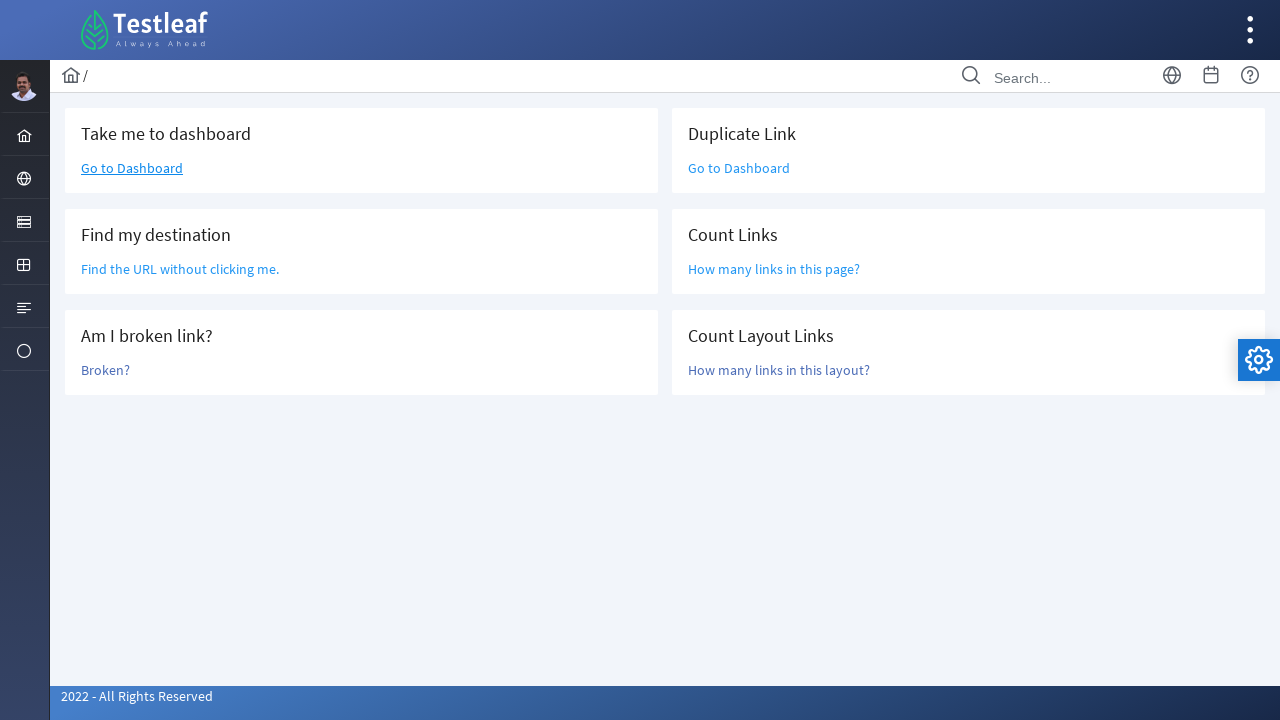

Processed link 6/6 for duplicates
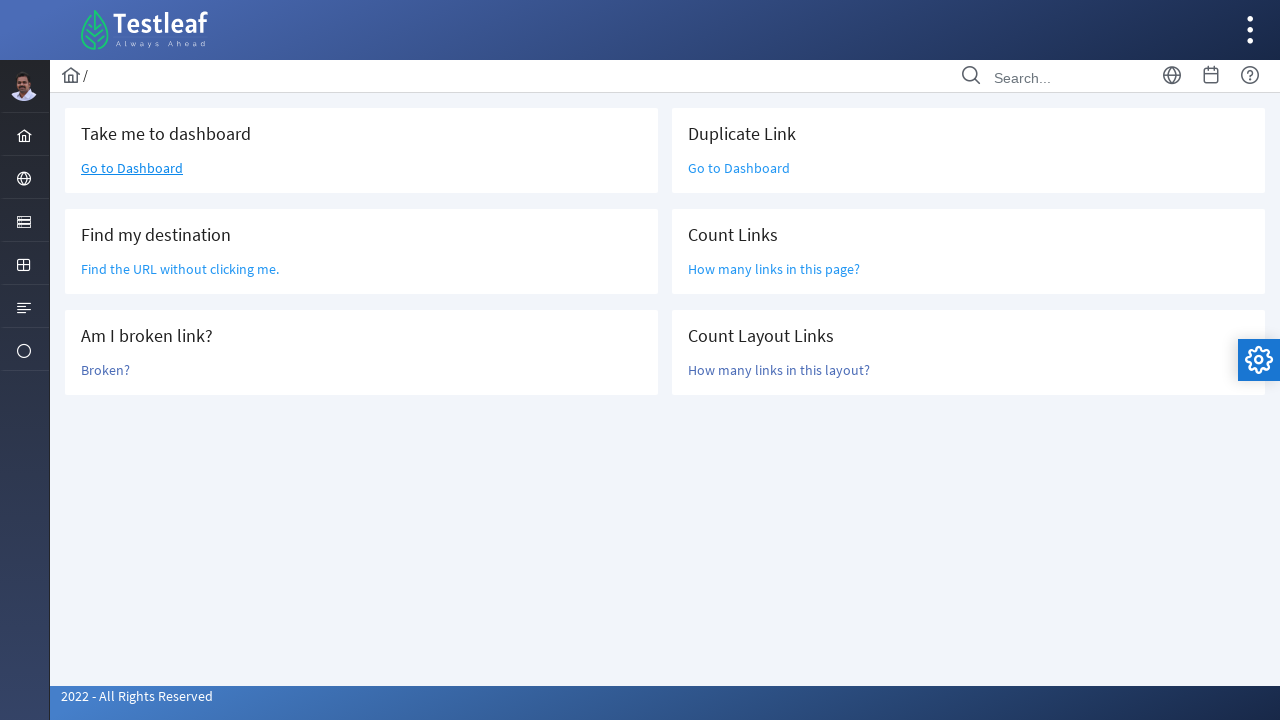

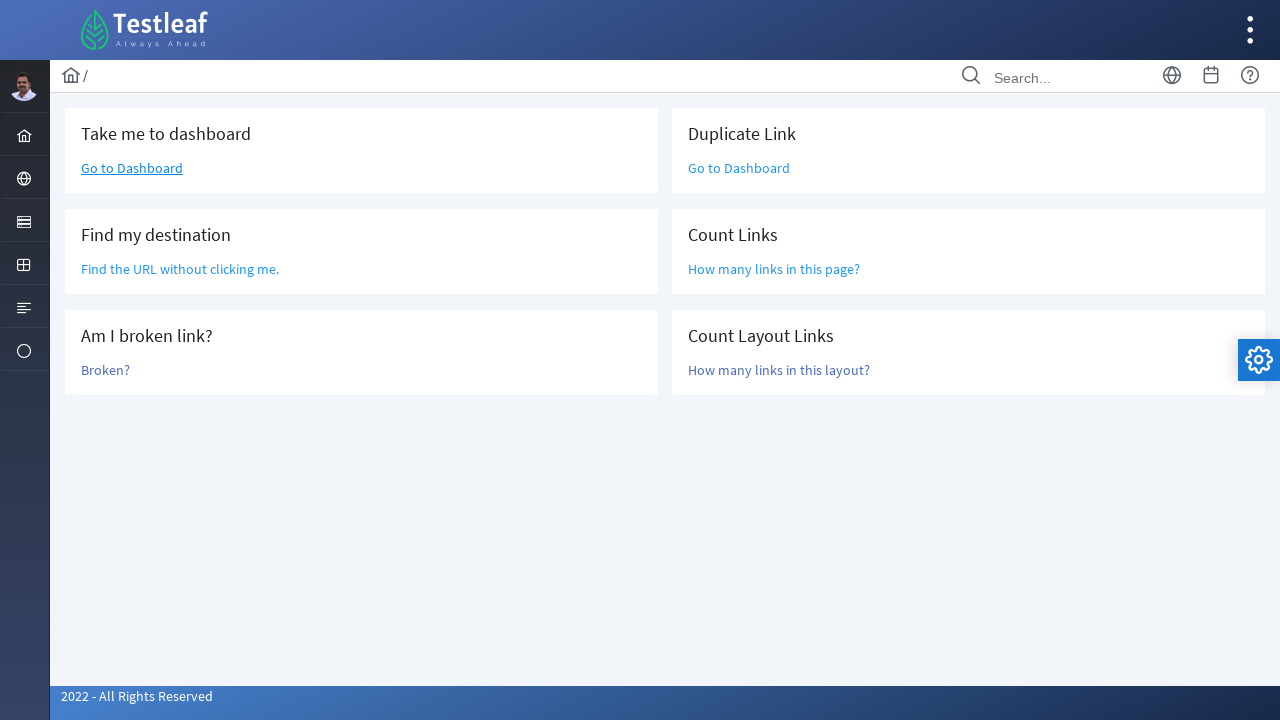